Tests the jQuery UI Autocomplete widget by typing a character and selecting from suggestions

Starting URL: https://jqueryui.com/

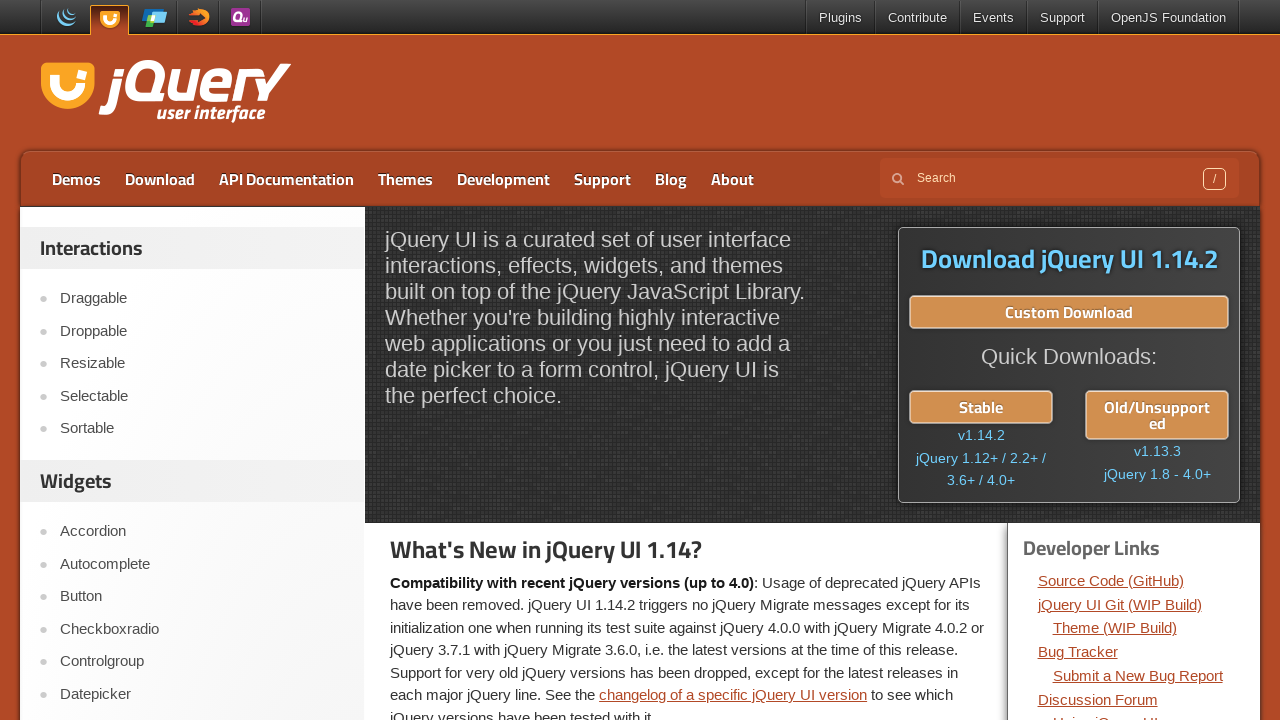

Clicked on Autocomplete widget link at (202, 564) on text="Autocomplete"
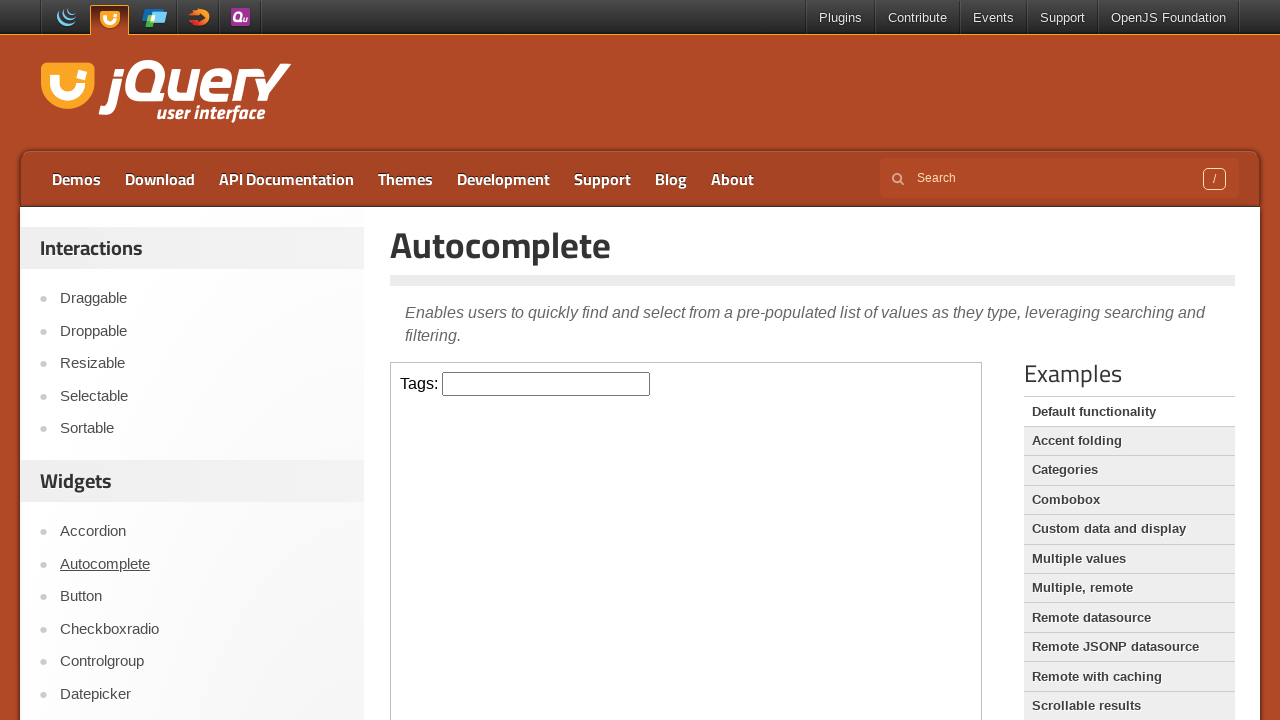

Located the iframe containing the autocomplete widget
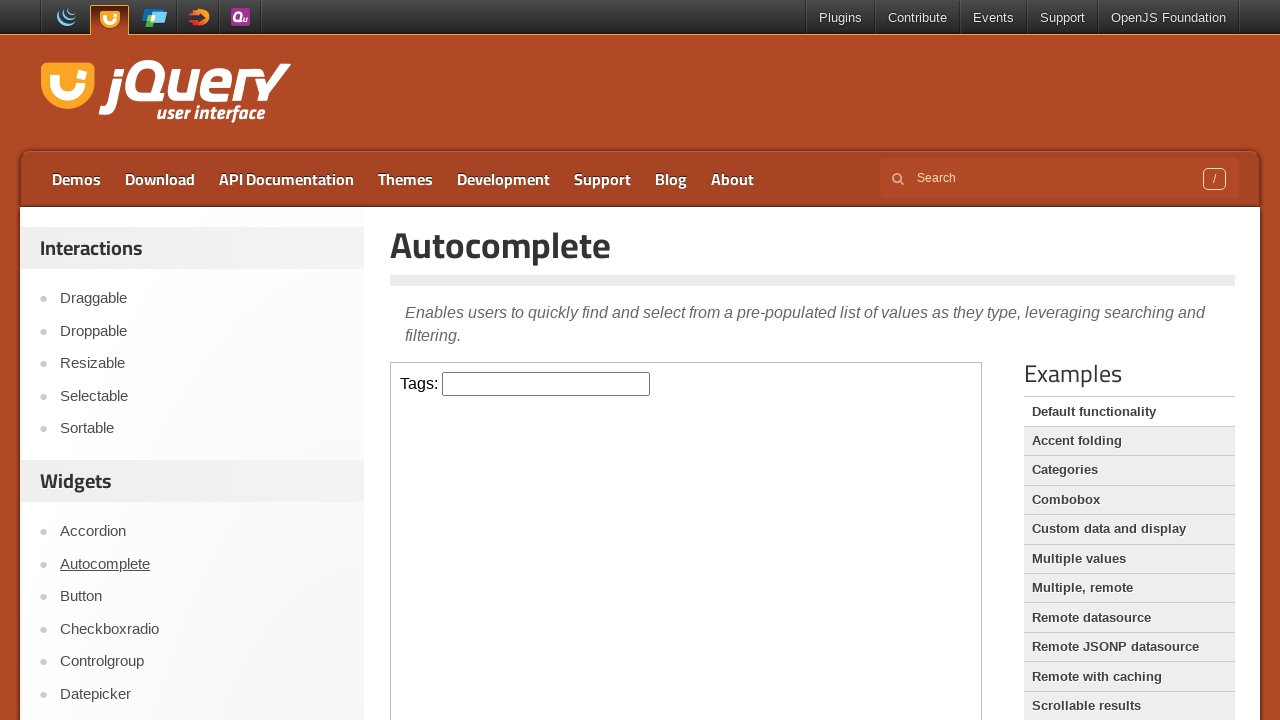

Typed 'A' in the autocomplete input field on iframe >> nth=0 >> internal:control=enter-frame >> #tags
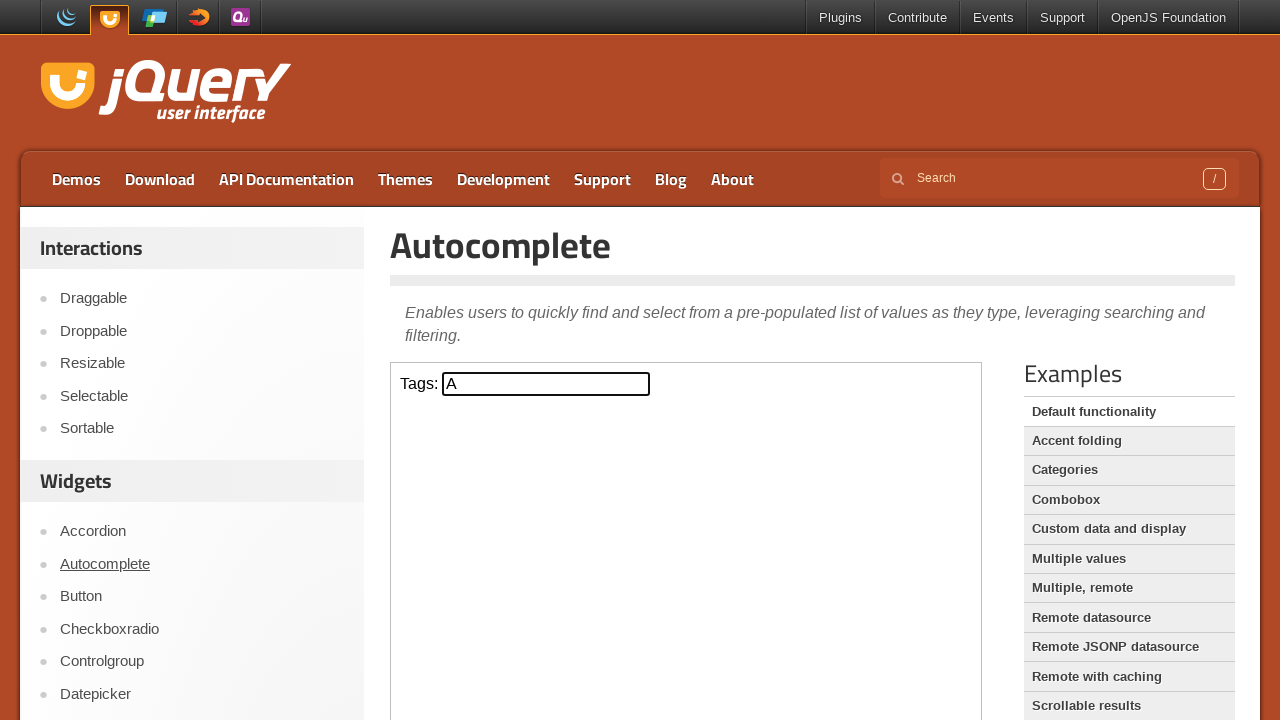

Selected 'BASIC' option from autocomplete suggestions at (546, 481) on iframe >> nth=0 >> internal:control=enter-frame >> xpath=//*[@id="ui-id-1"]/li >
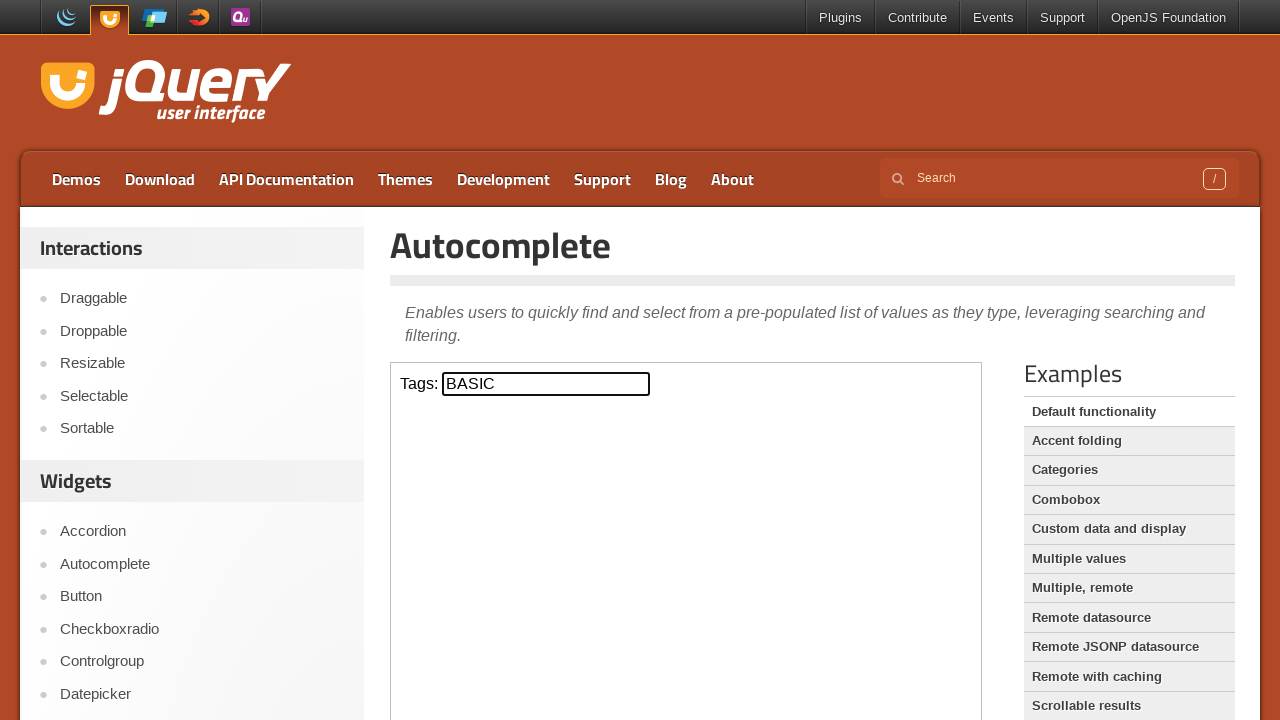

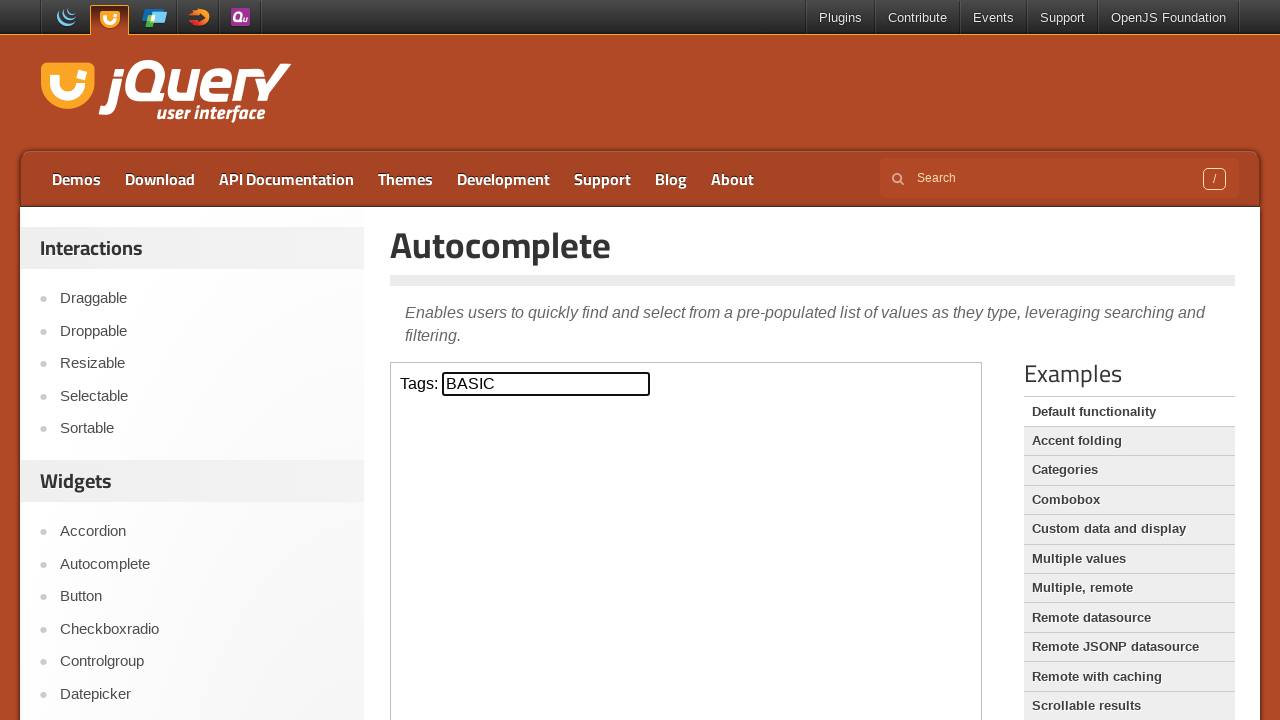